Navigates to the OpenCart demo store and verifies that the page title contains "Your Store"

Starting URL: https://naveenautomationlabs.com/opencart/index.php

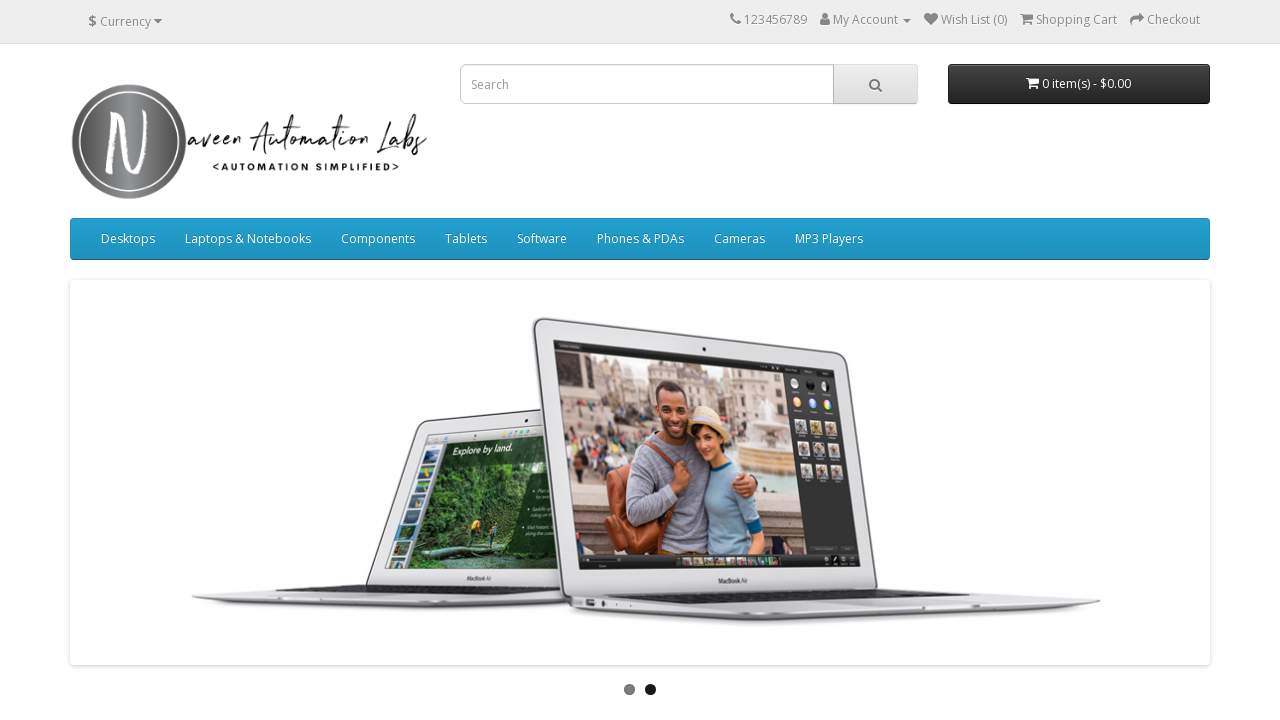

Waited for page to load with domcontentloaded state
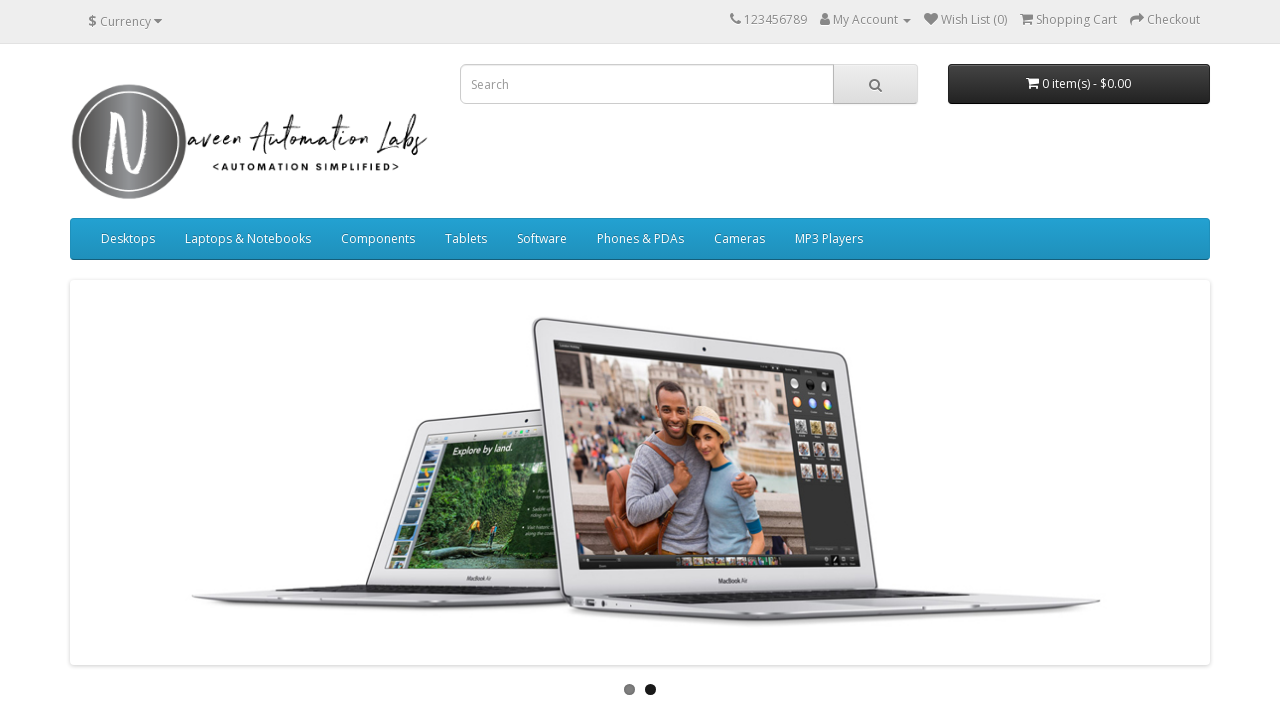

Retrieved page URL: https://naveenautomationlabs.com/opencart/index.php
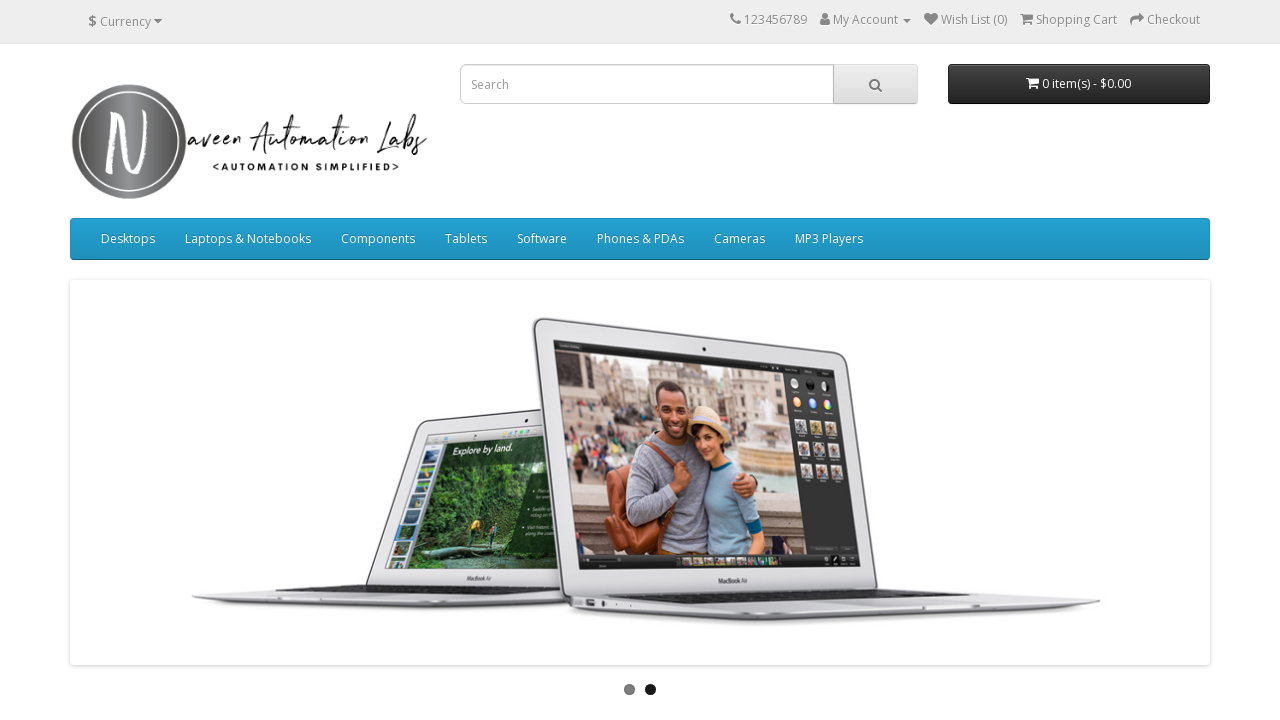

Retrieved page title: Your Store
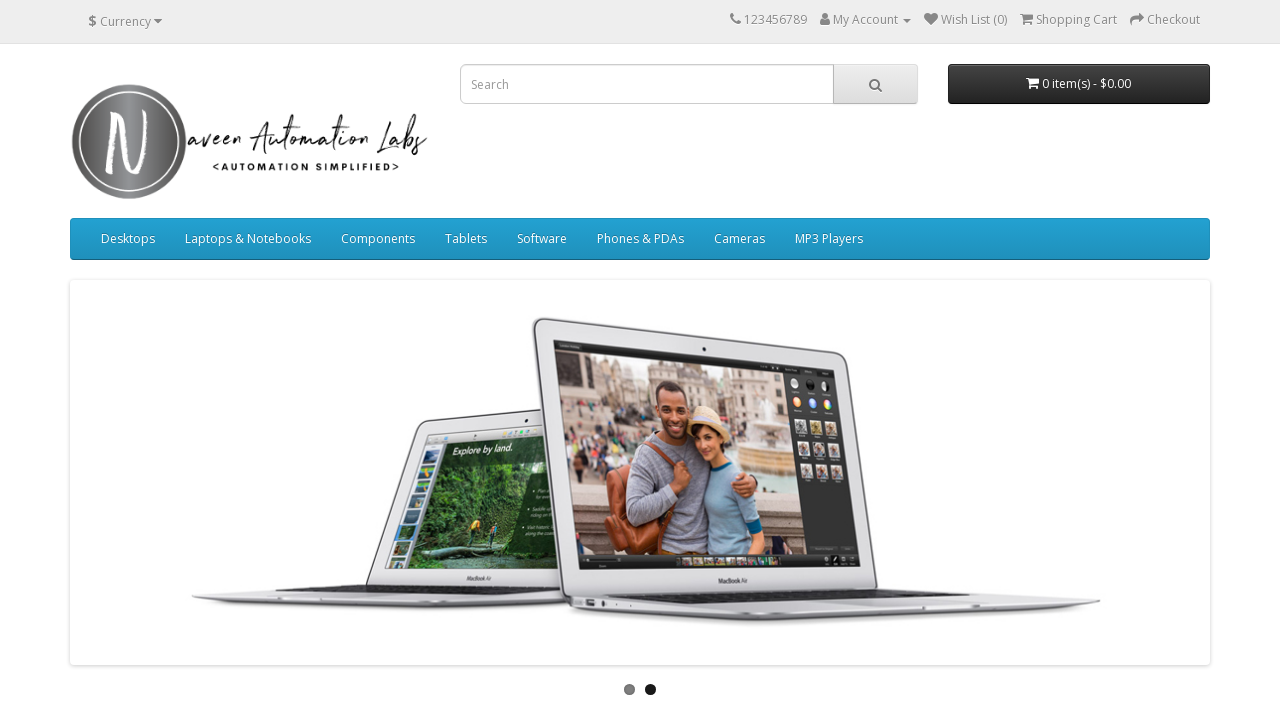

Page title verification passed - 'Your Store' found in title
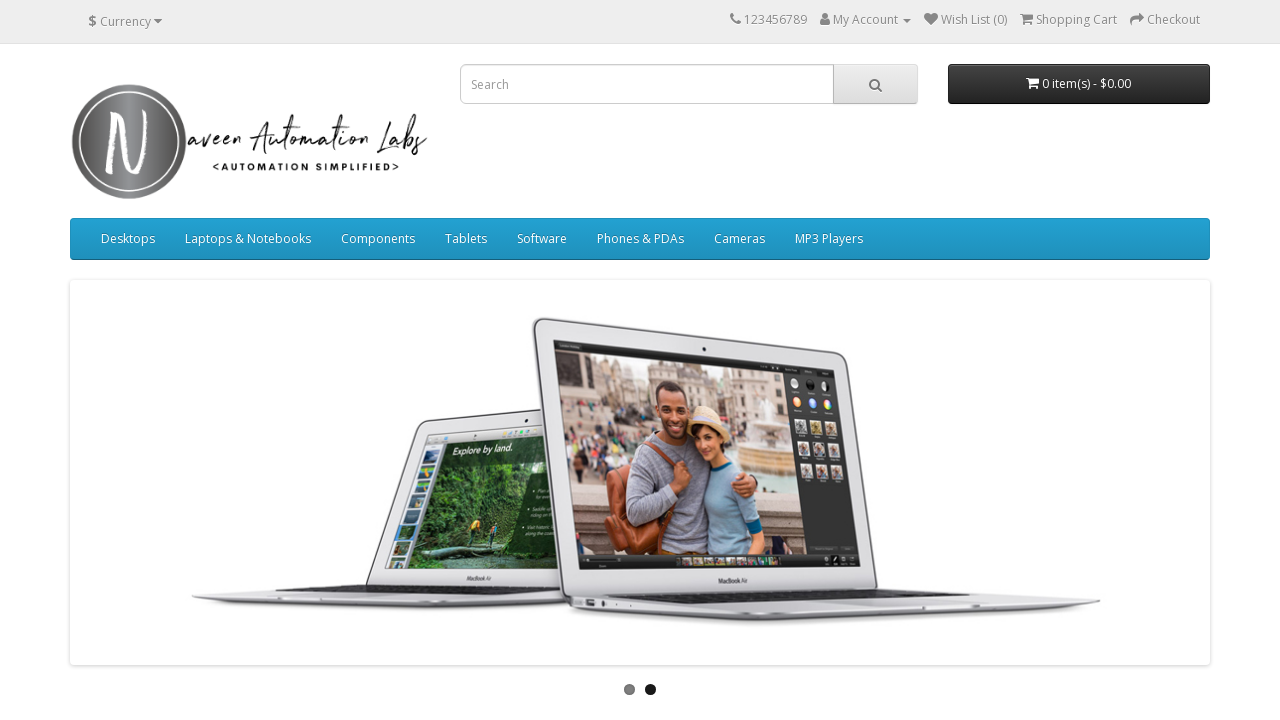

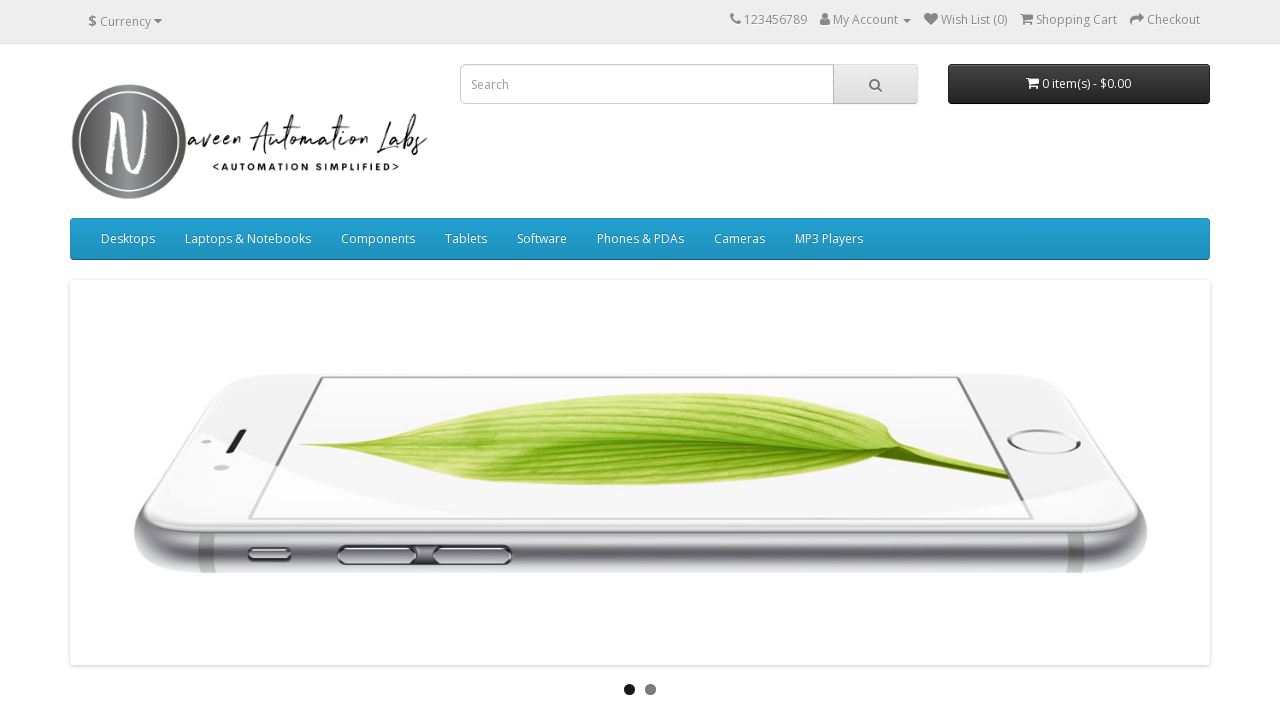